Tests table filtering functionality by entering "United States" in the filter box and verifying filtered results appear.

Starting URL: https://selectorshub.com/xpath-practice-page/

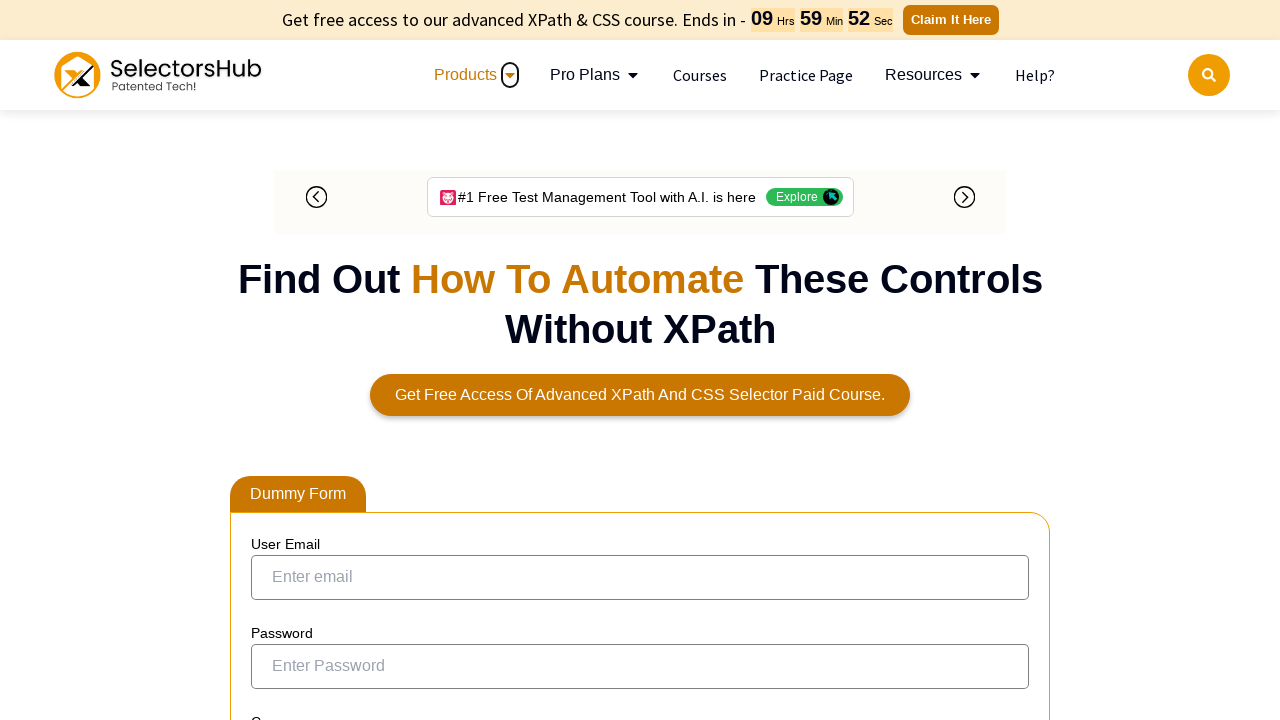

Filled table filter box with 'United States' on input[aria-controls='tablepress-1']
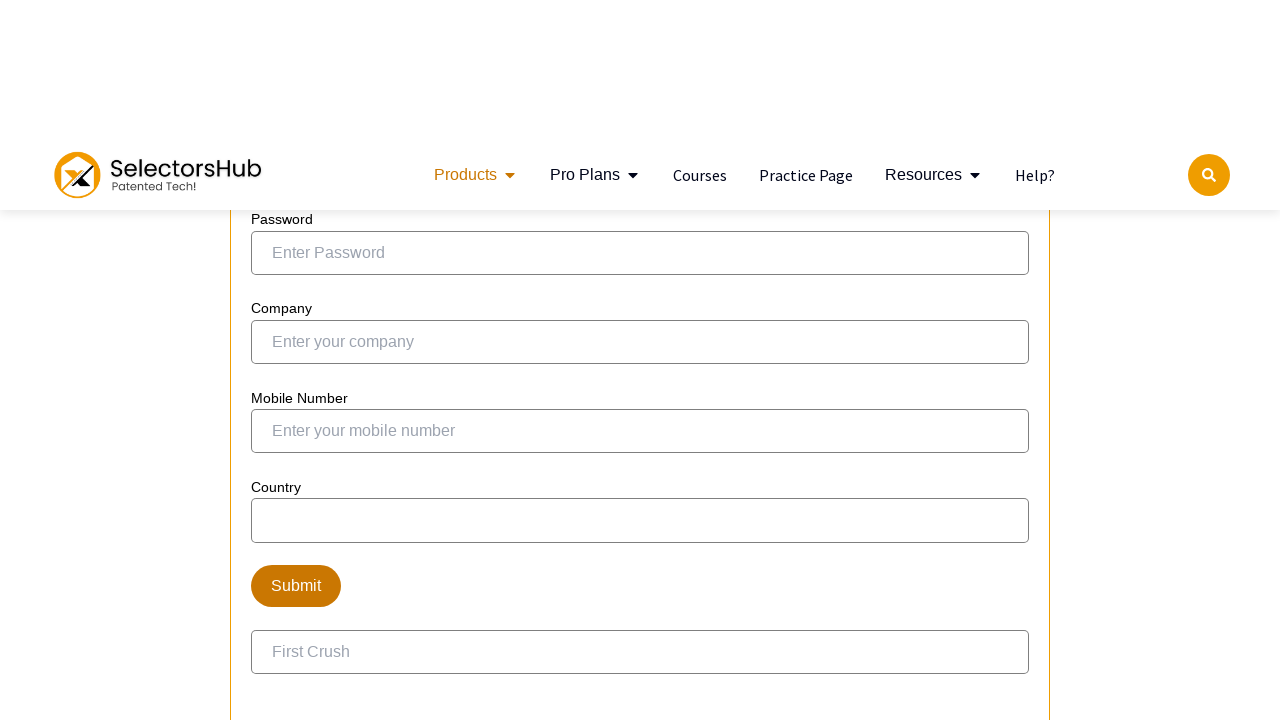

Table filtered results loaded successfully
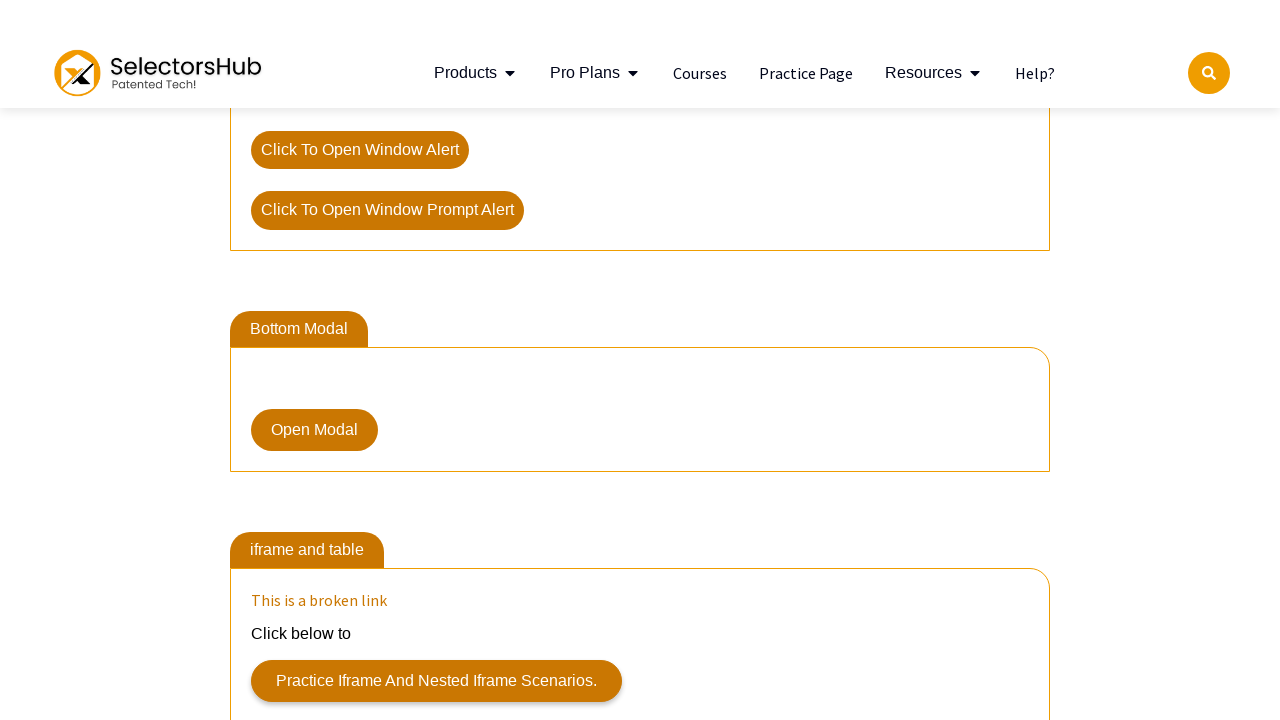

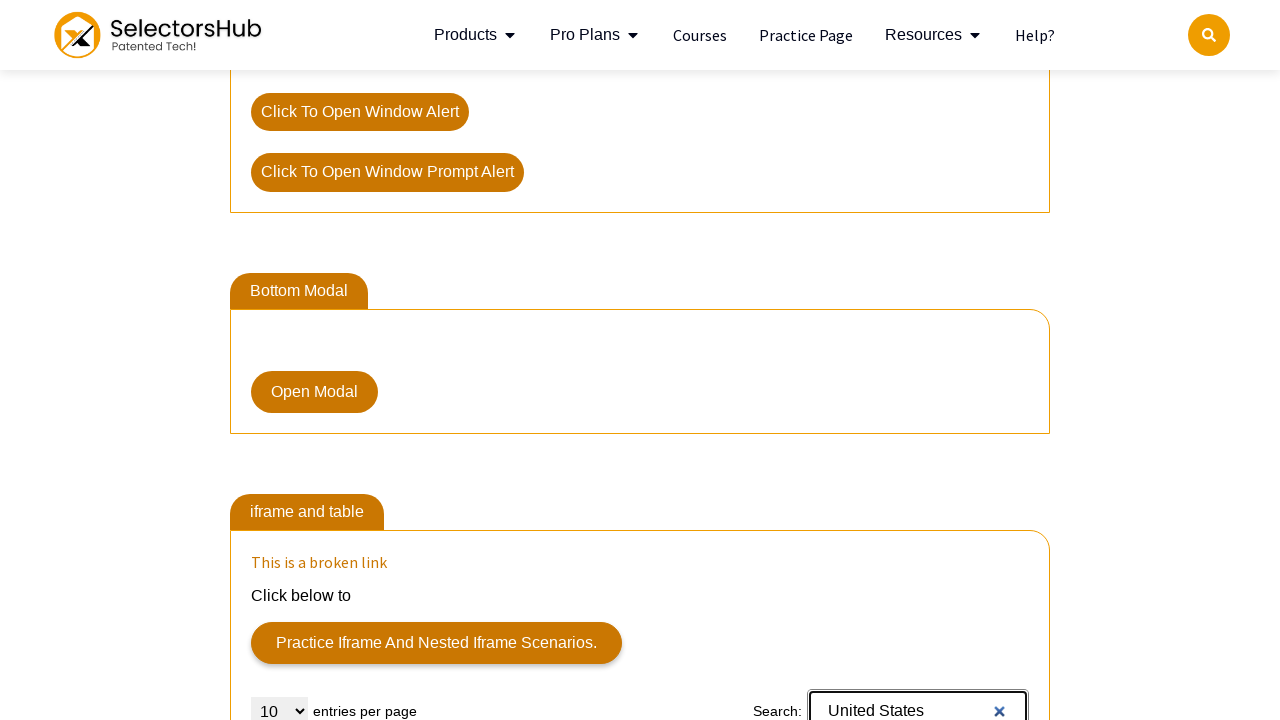